Simple browser automation test that navigates to the Python.org homepage and verifies the page loads successfully.

Starting URL: https://www.python.org

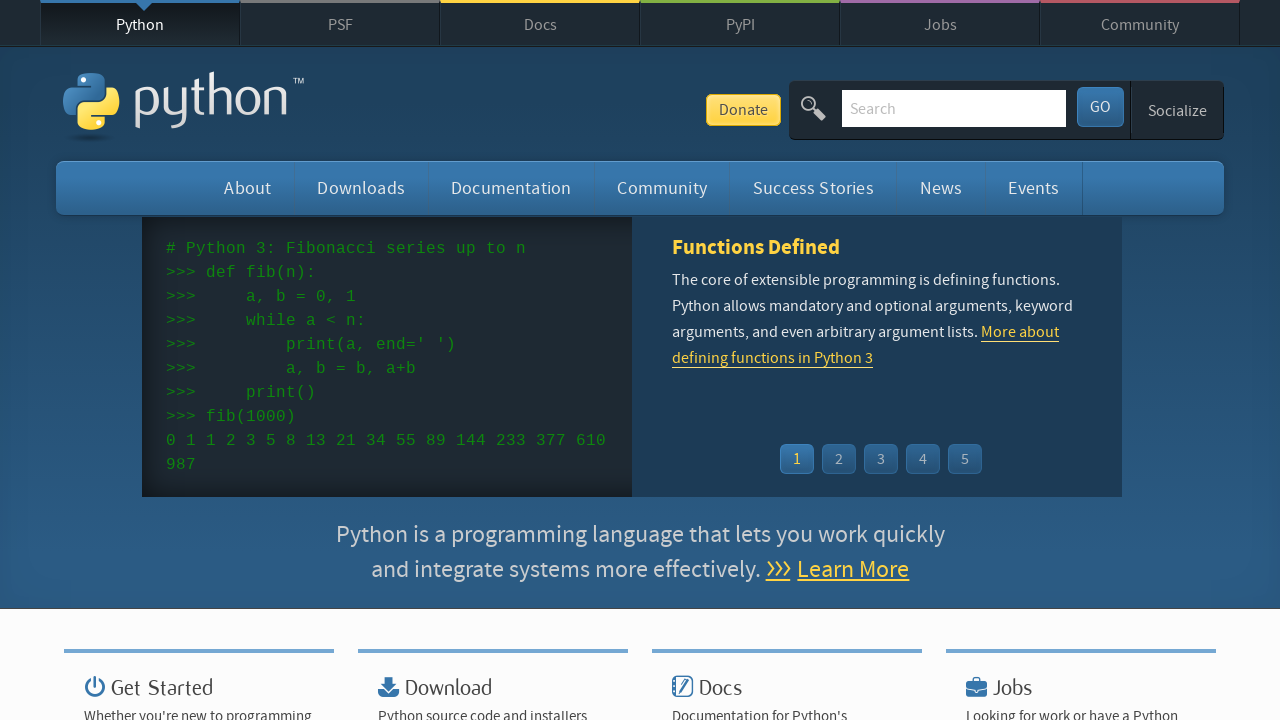

Navigated to Python.org homepage
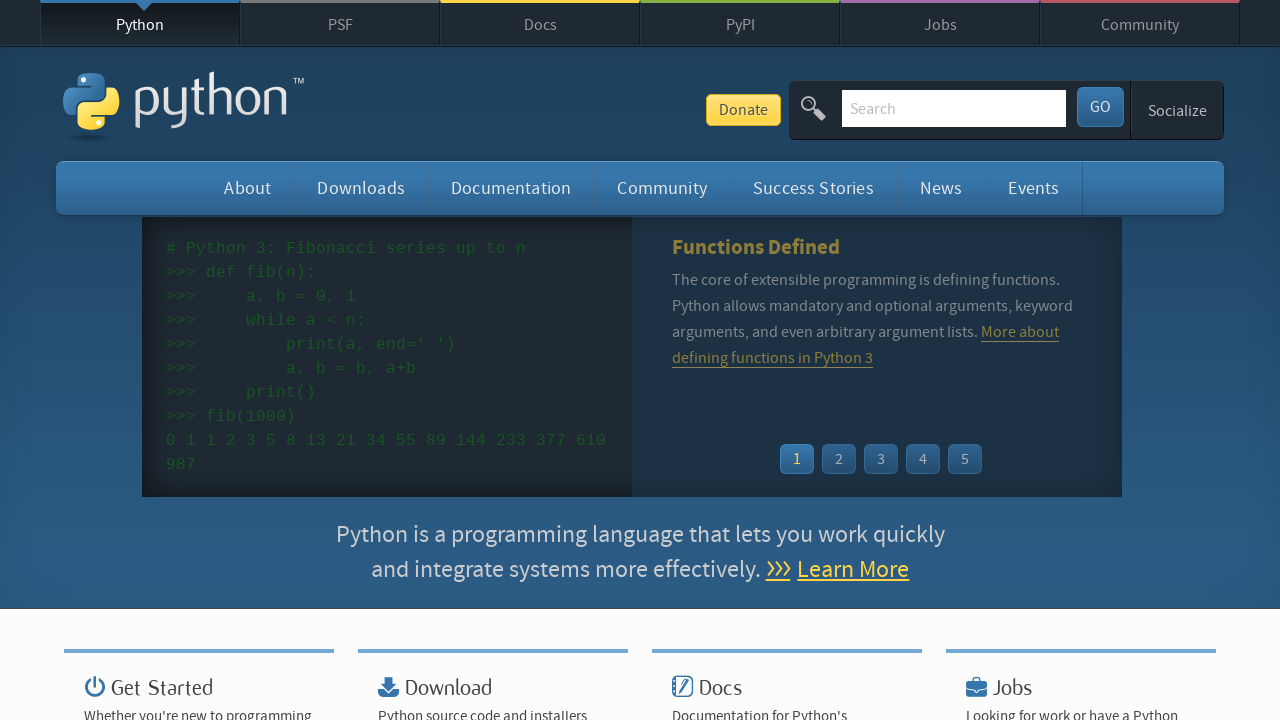

Page DOM content fully loaded
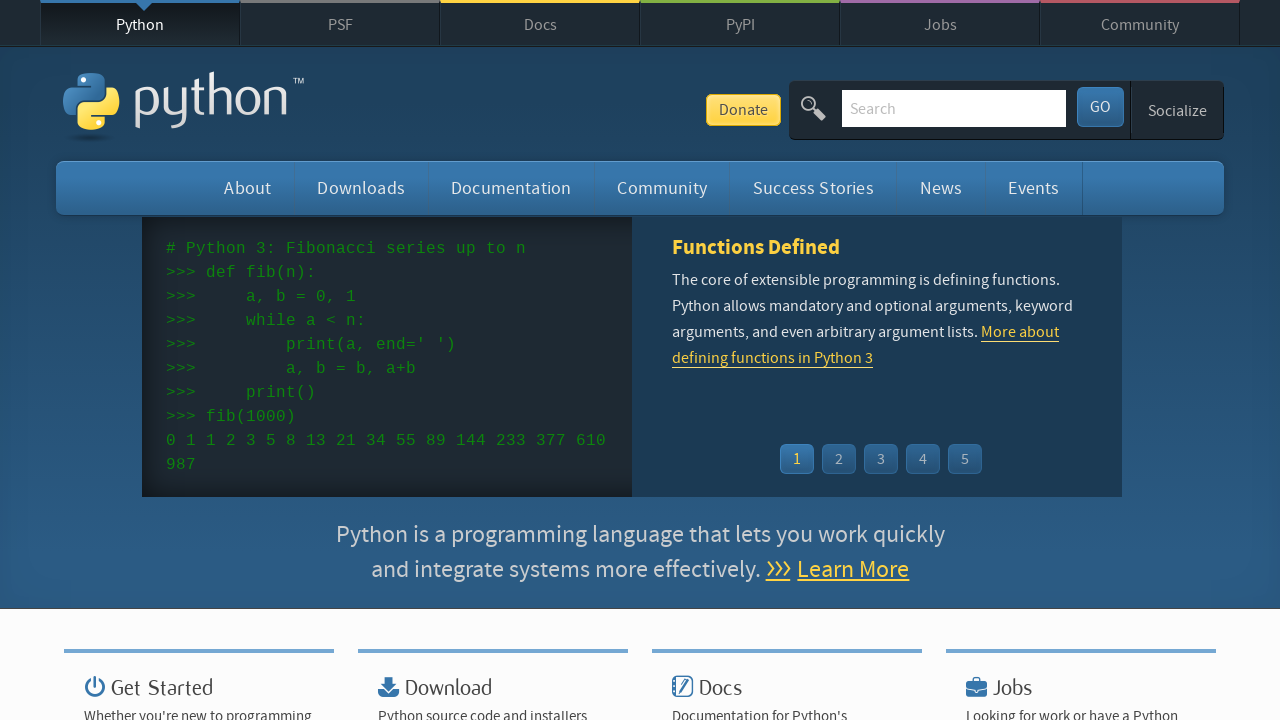

Verified Python.org page loaded by confirming touchnav-wrapper element is present
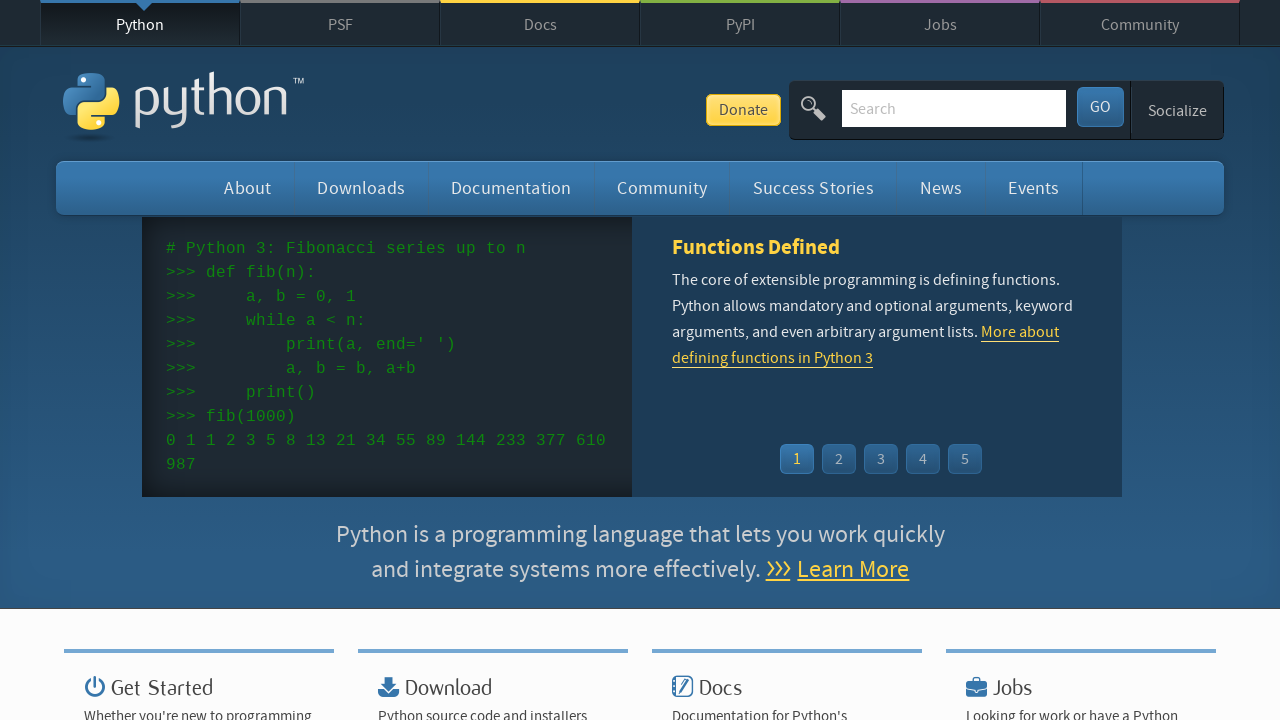

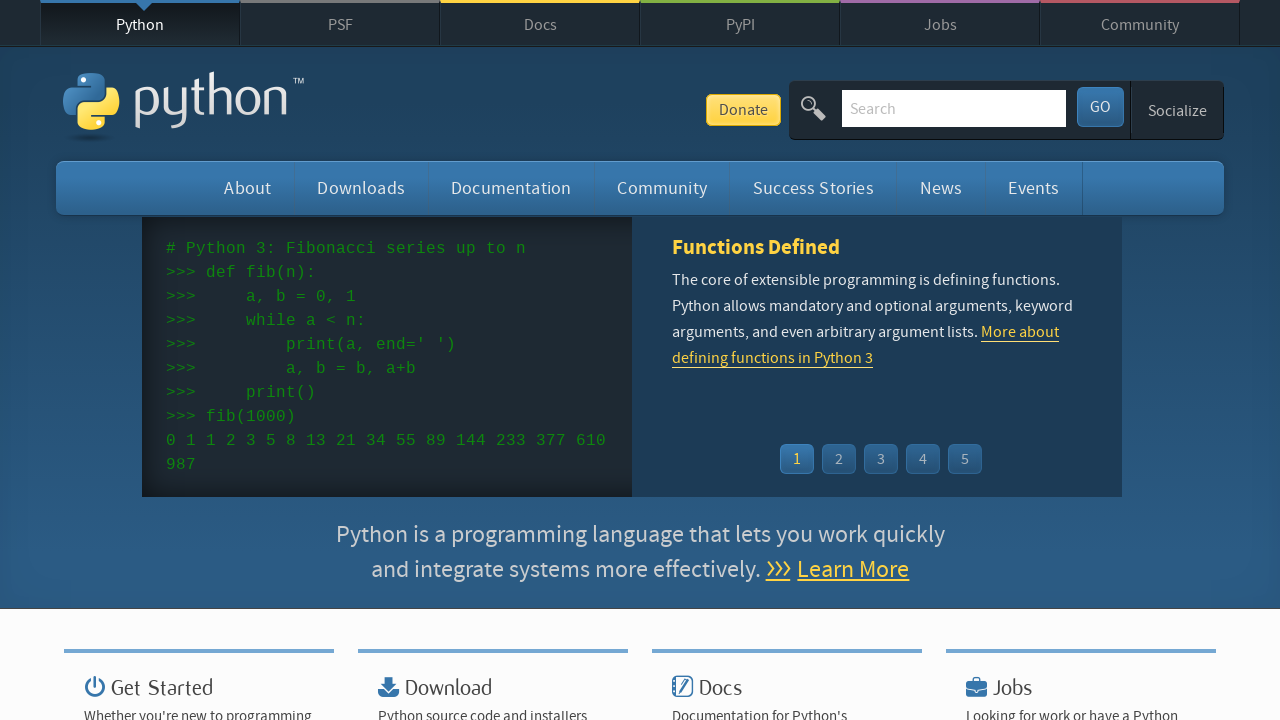